Tests dropdown selection by selecting an option from a dropdown menu

Starting URL: http://the-internet.herokuapp.com/?ref=hackernoon.com

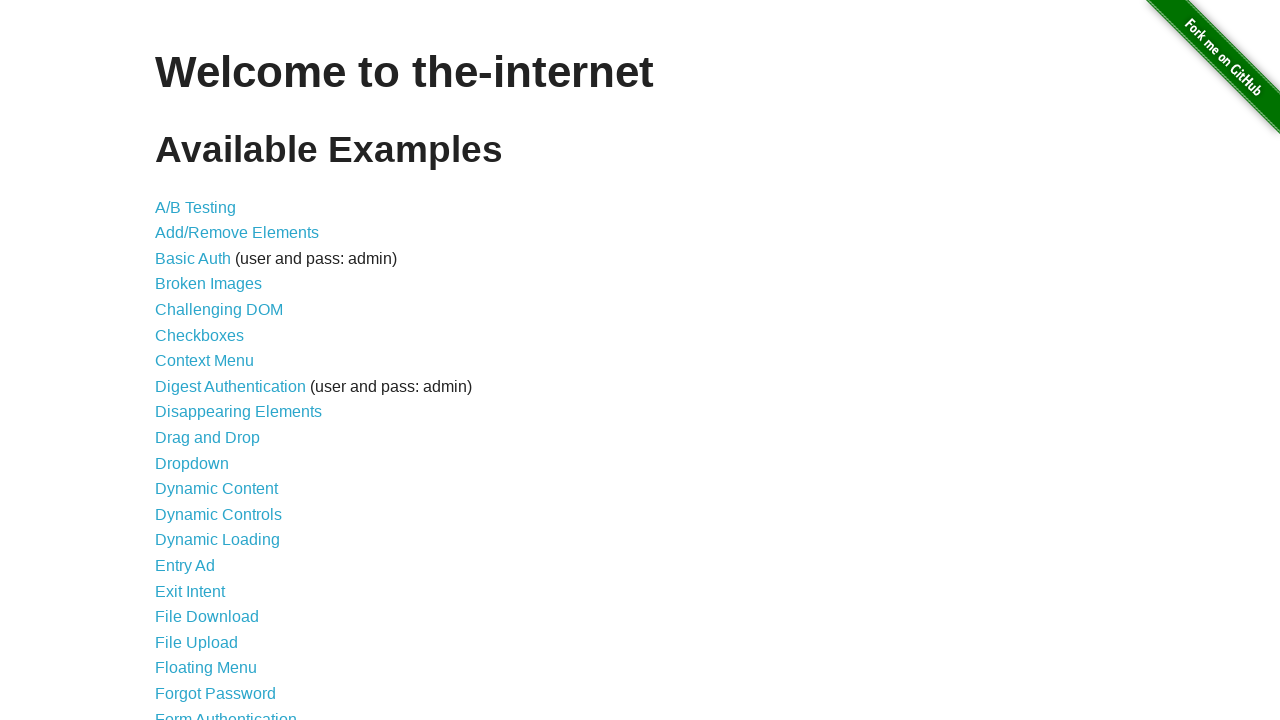

Clicked on Dropdown link to navigate to dropdown page at (192, 463) on text=Dropdown
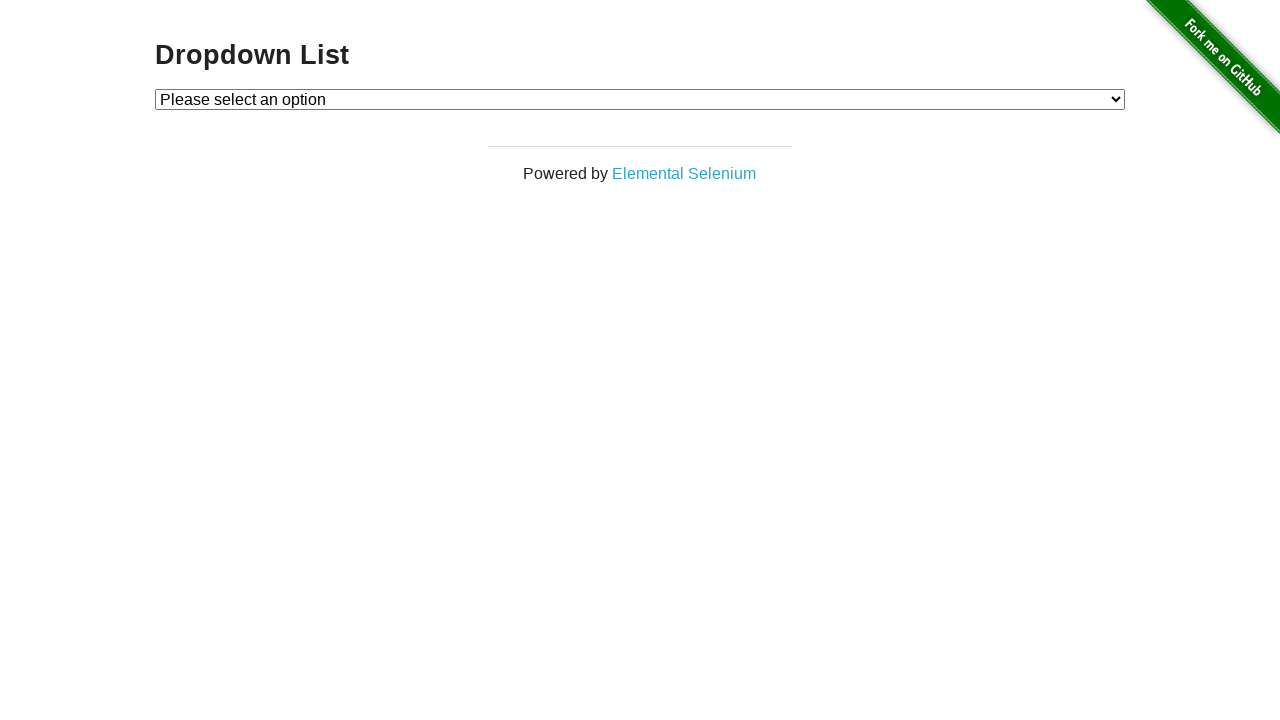

Dropdown element loaded and became visible
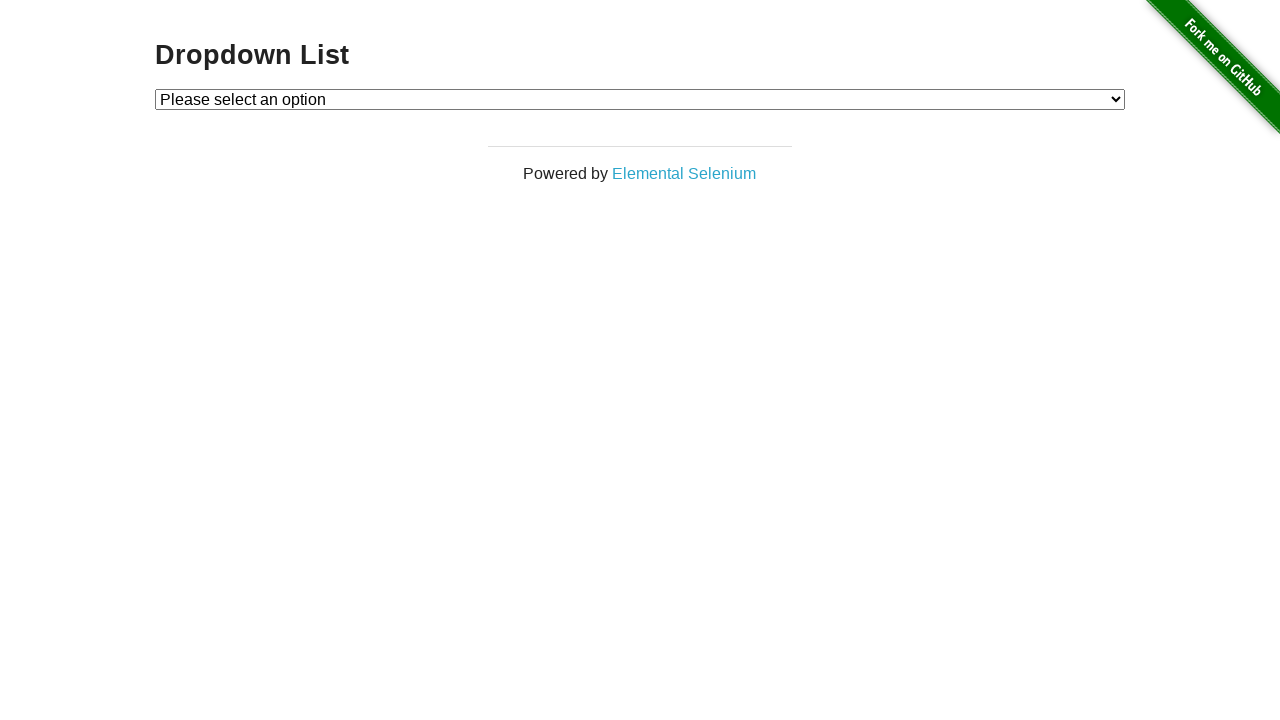

Selected 'Option 2' from the dropdown menu on #dropdown
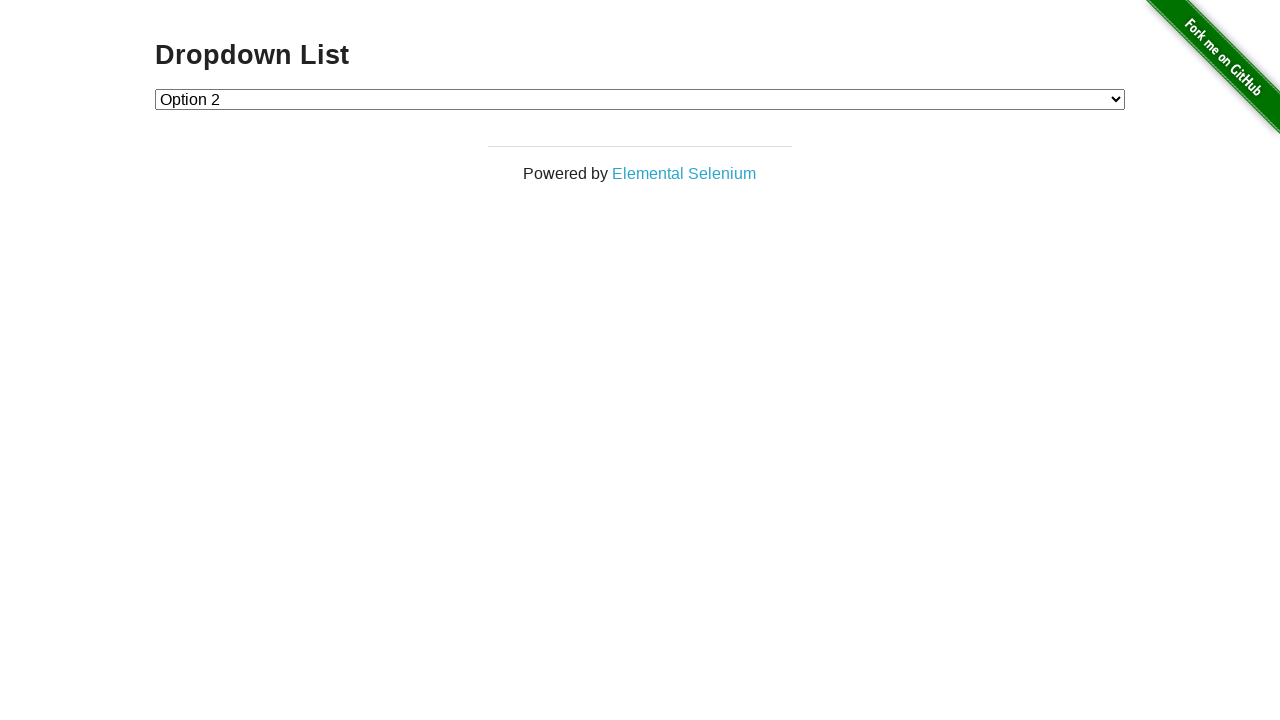

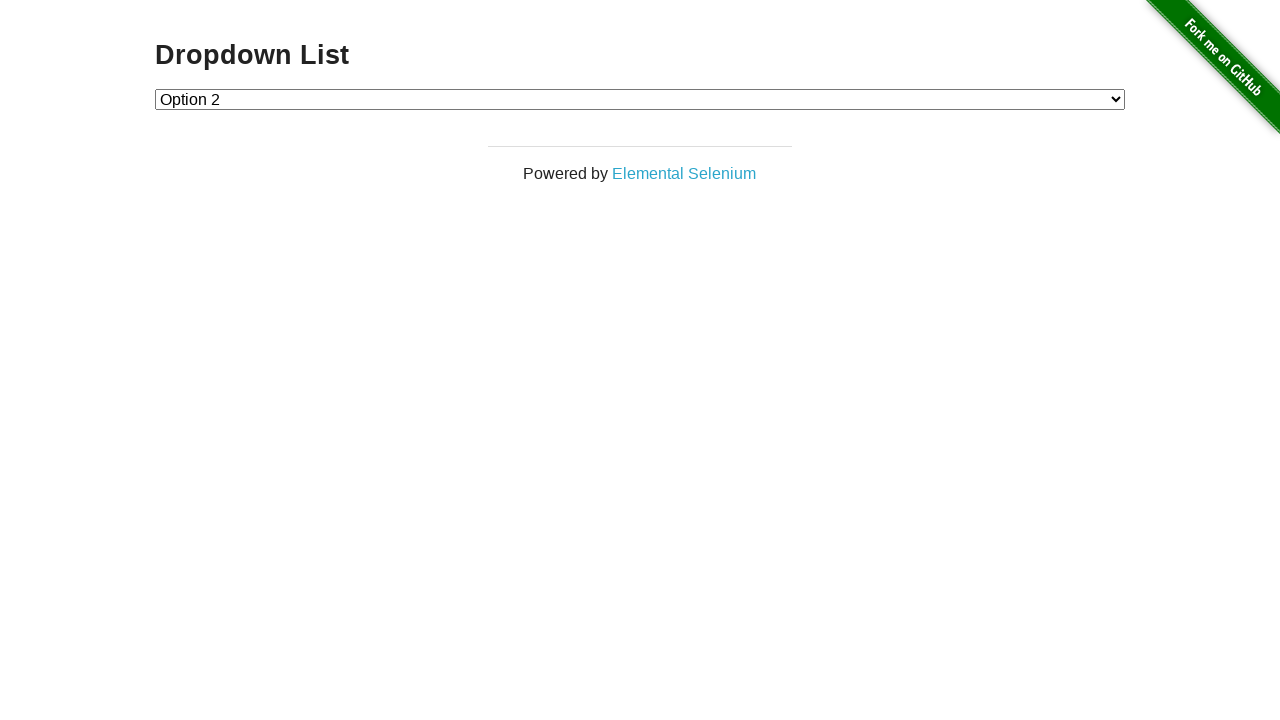